Tests application behavior when network requests to GetBook API are blocked/failed by intercepting requests and simulating network failure, then navigating to the library section.

Starting URL: https://rahulshettyacademy.com/angularAppdemo/

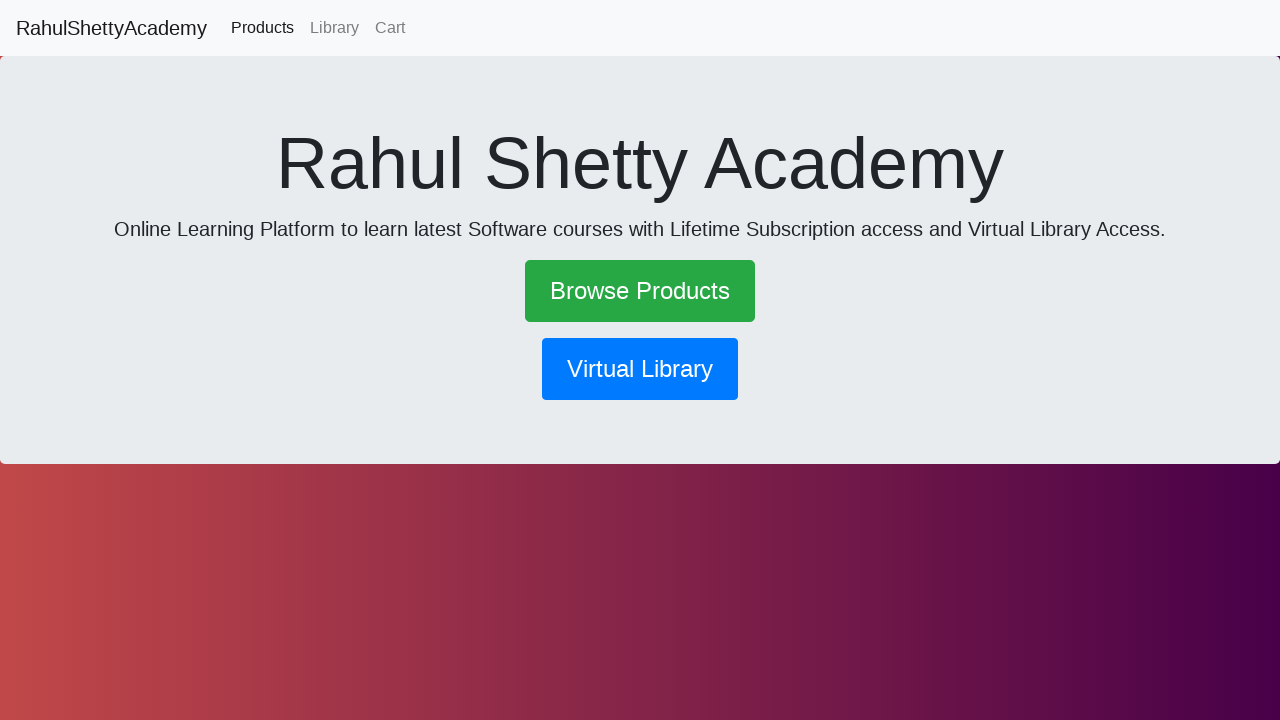

Set up route interception to block GetBook API requests
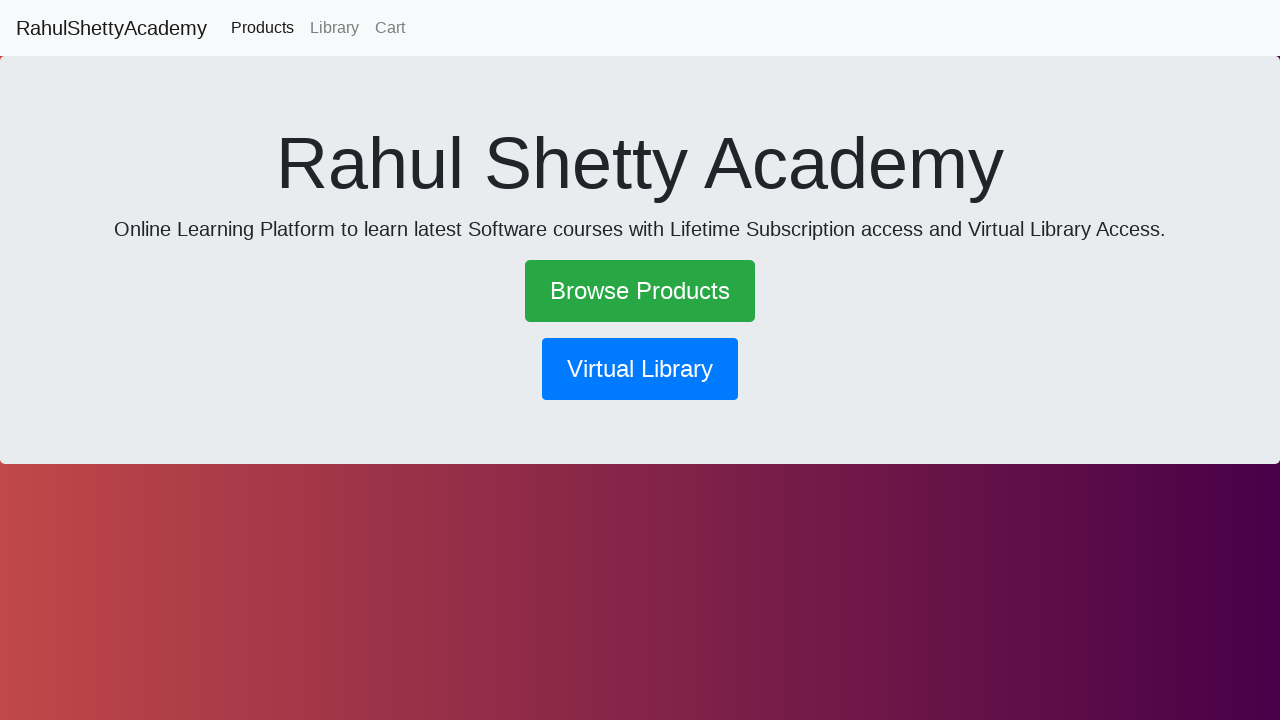

Clicked library button to trigger book requests at (640, 369) on button[routerlink*='library']
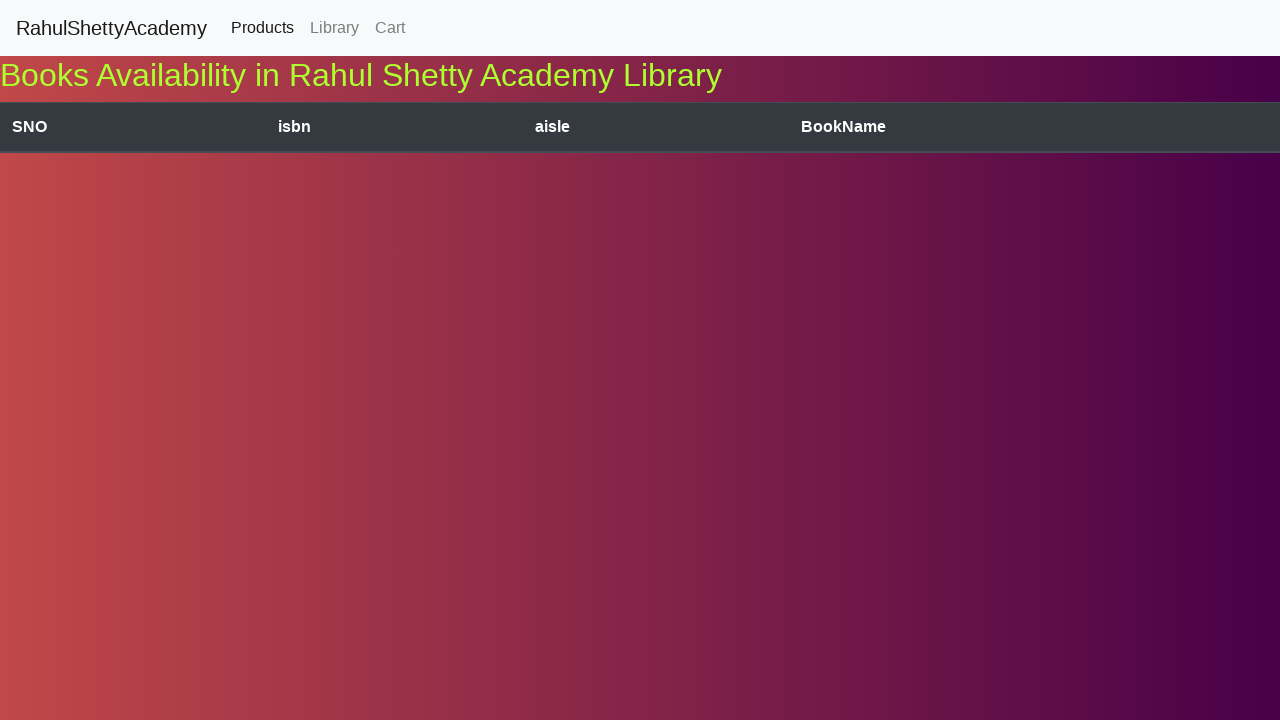

Waited for page to reach network idle state after failed GetBook requests
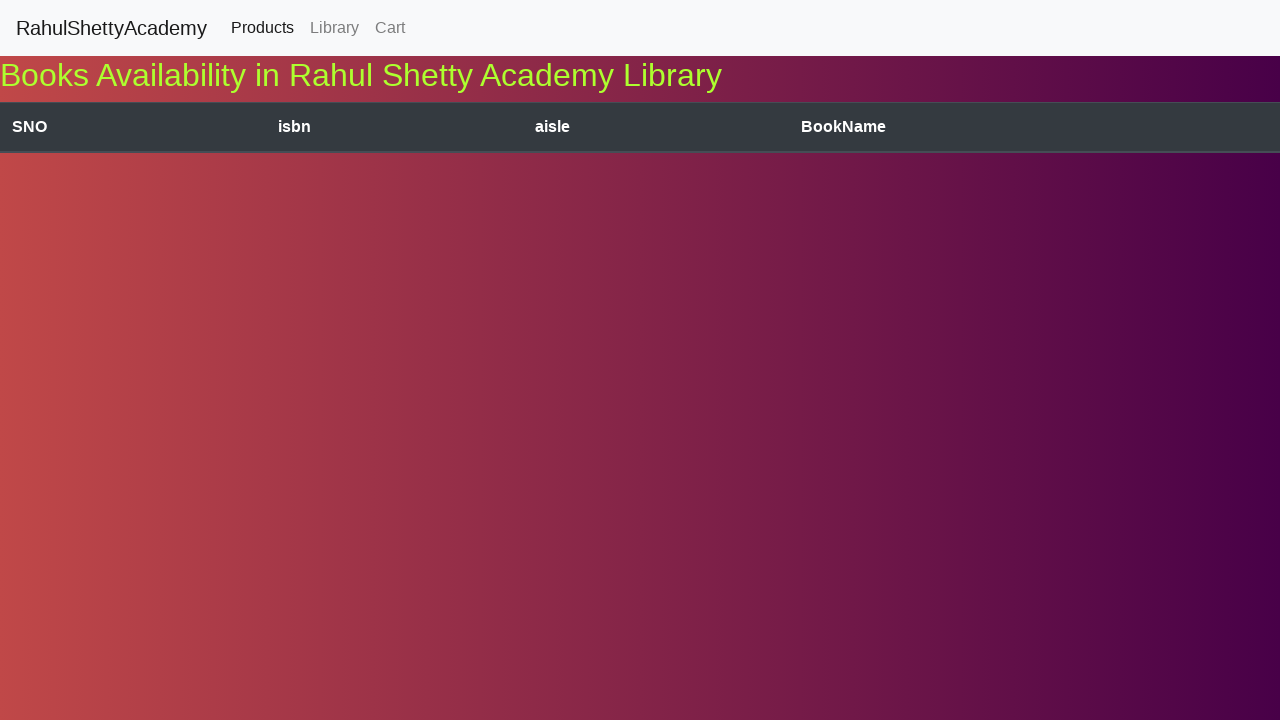

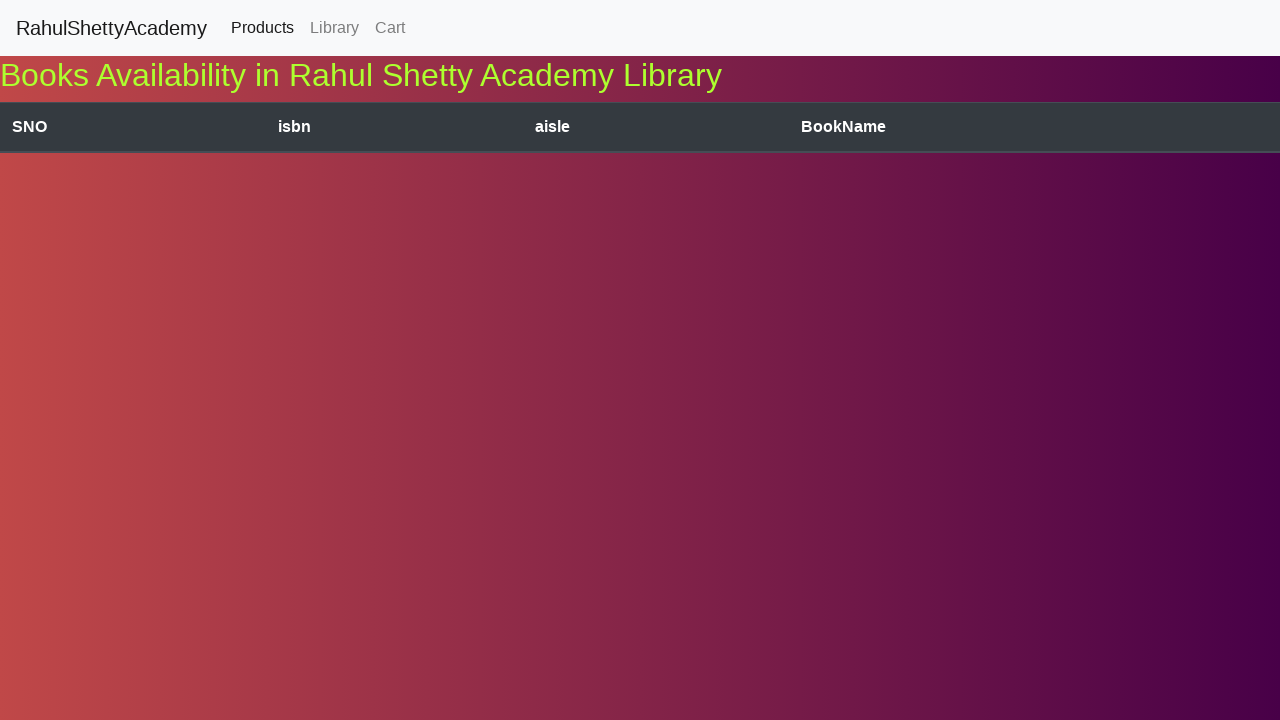